Tests nested iframe handling by switching through multiple iframe levels and entering text in an input field

Starting URL: https://demo.automationtesting.in/Frames.html

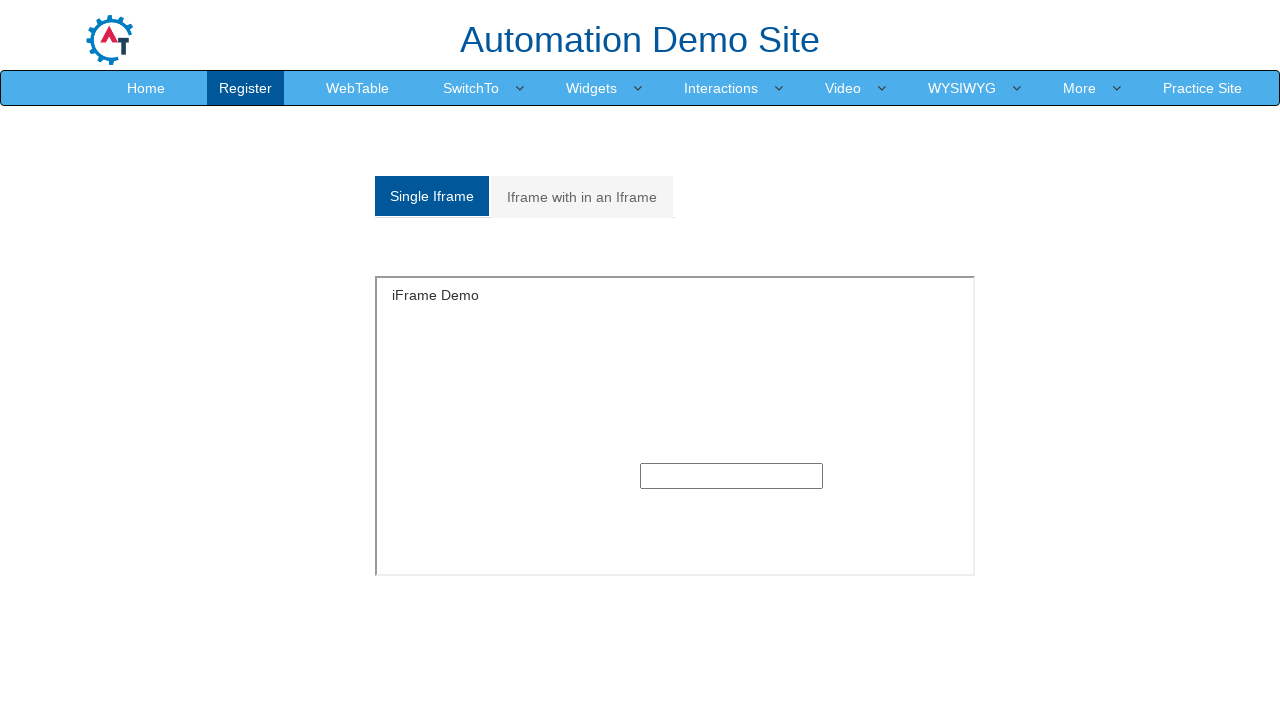

Clicked on 'Iframe with in an Iframe' tab at (582, 197) on xpath=//a[normalize-space()="Iframe with in an Iframe"]
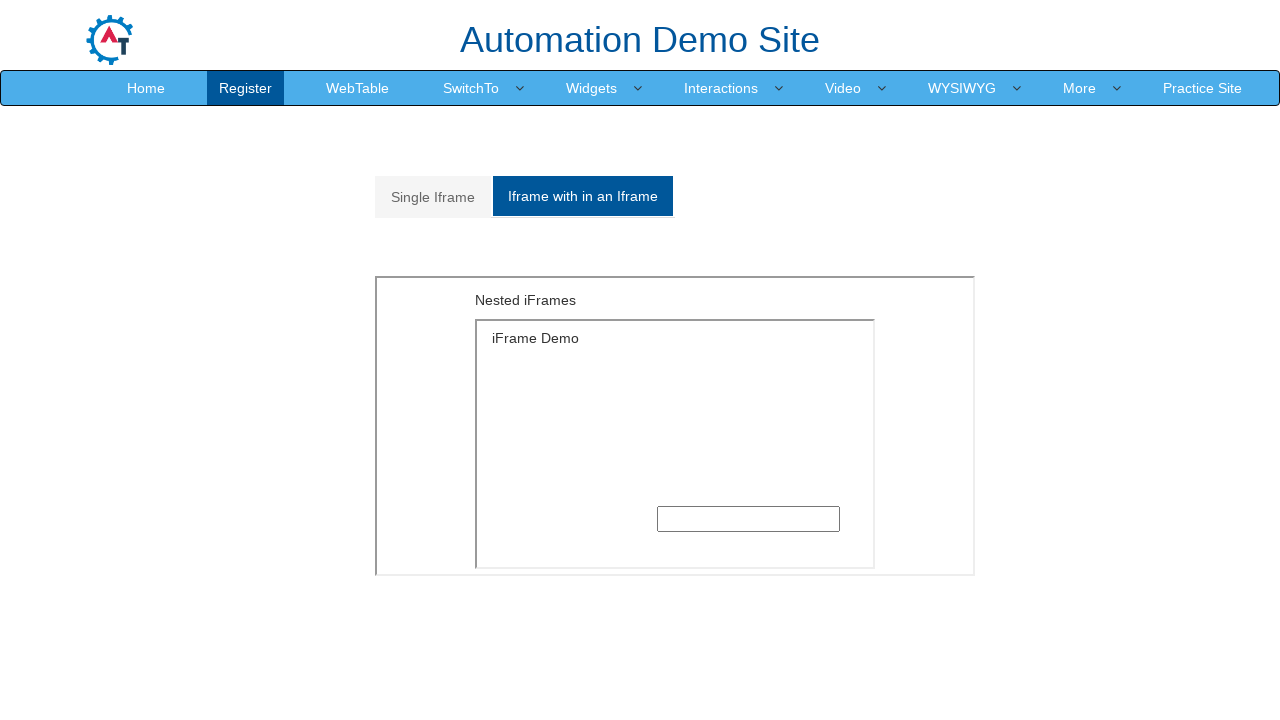

Located outer iframe
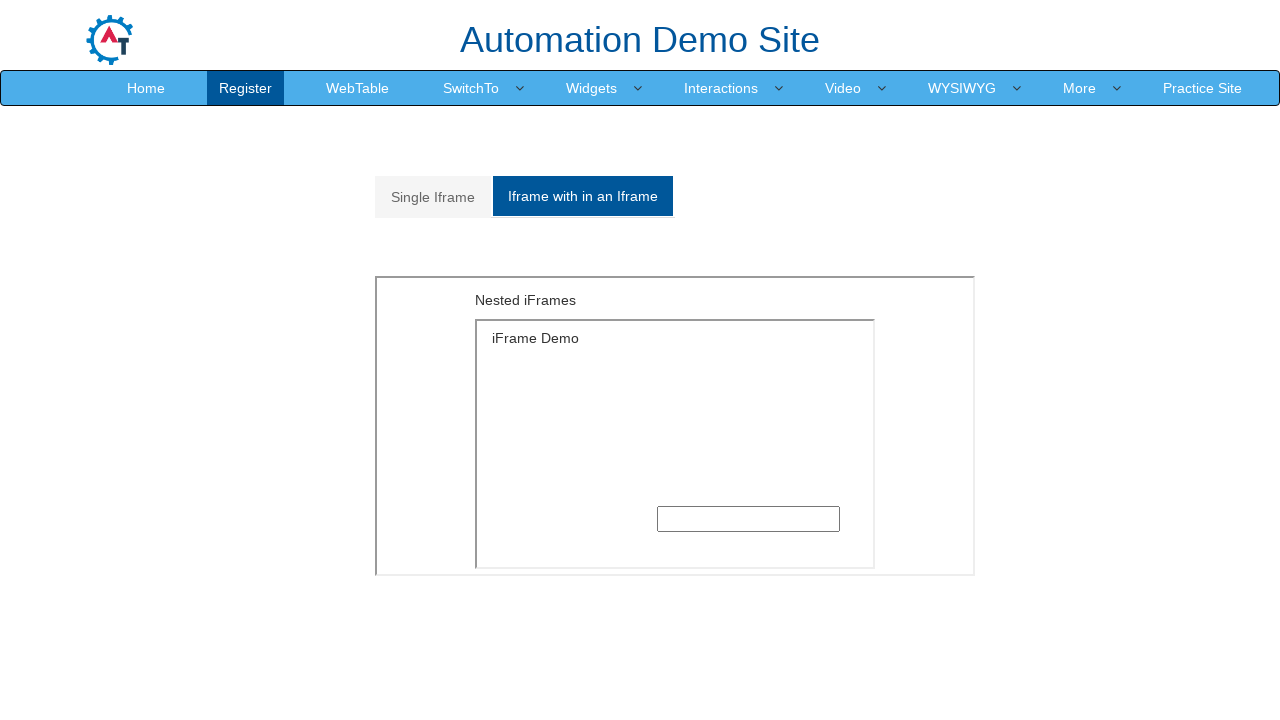

Located inner iframe within outer frame
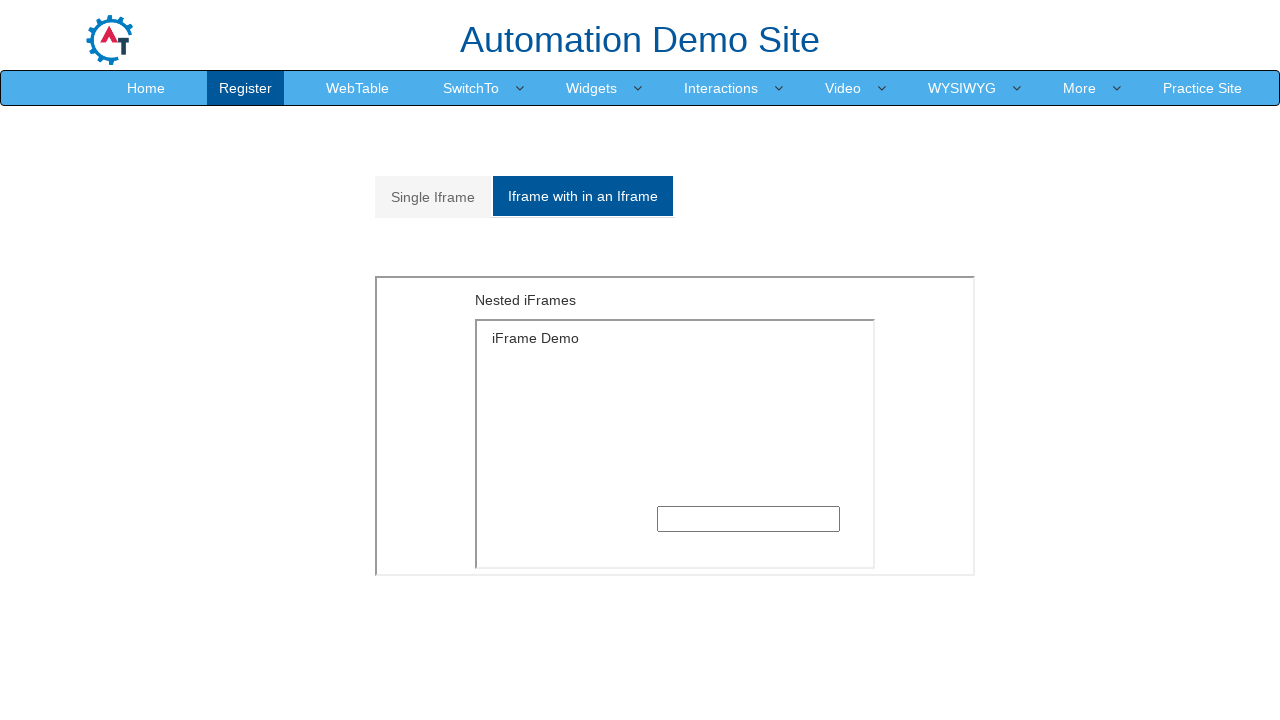

Filled input field in nested iframe with 'Hello IFrame' on xpath=//*[@id="Multiple"]/iframe >> internal:control=enter-frame >> xpath=/html/
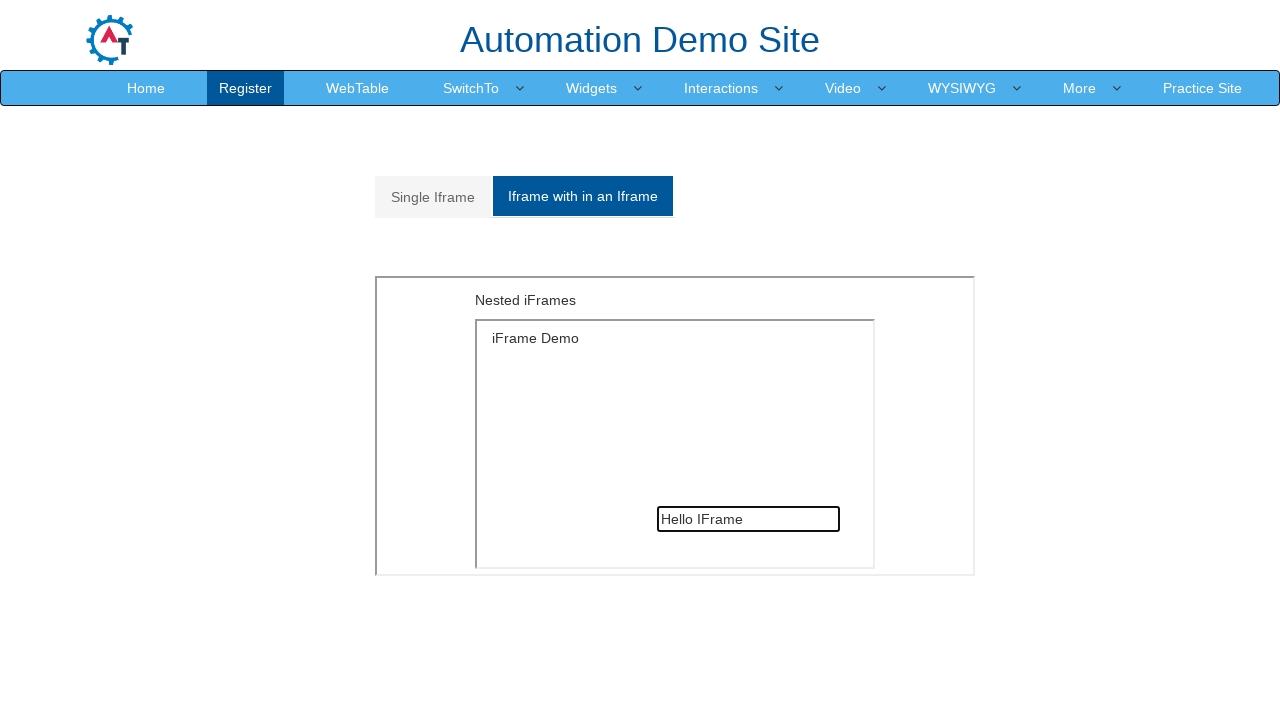

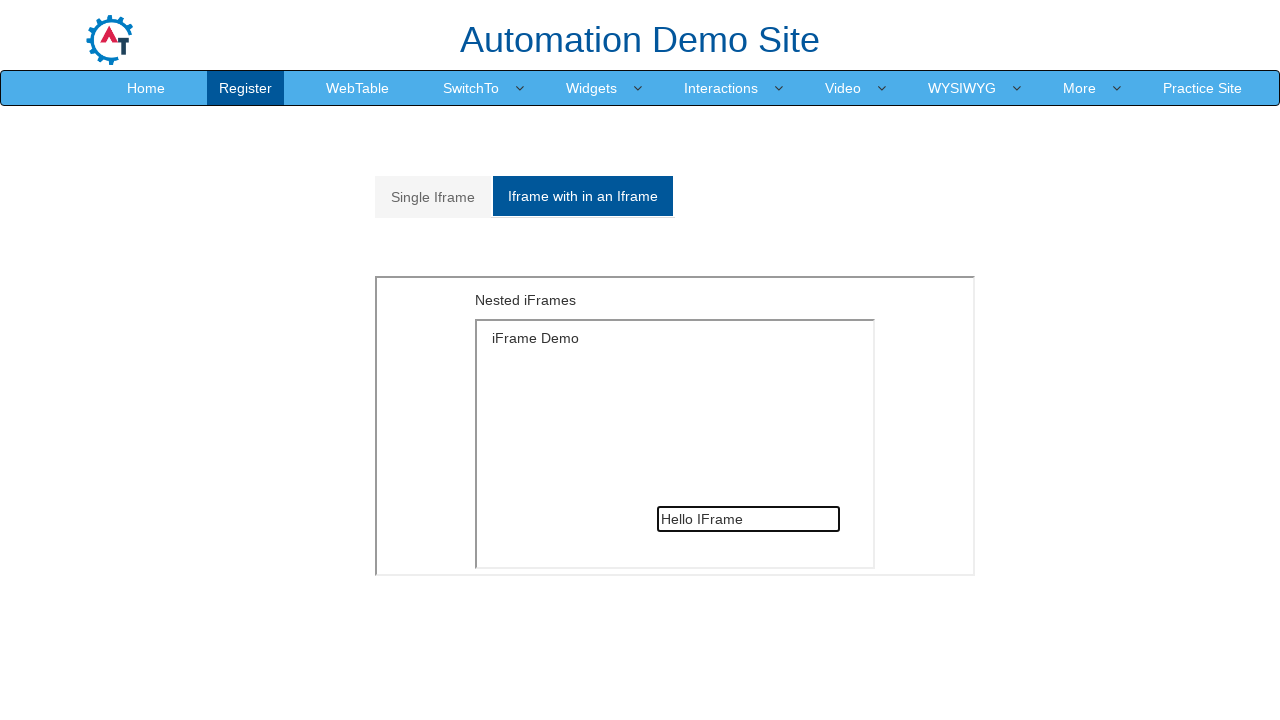